Tests that the contact form handles an invalid email format when sending a message.

Starting URL: https://www.demoblaze.com/index.html

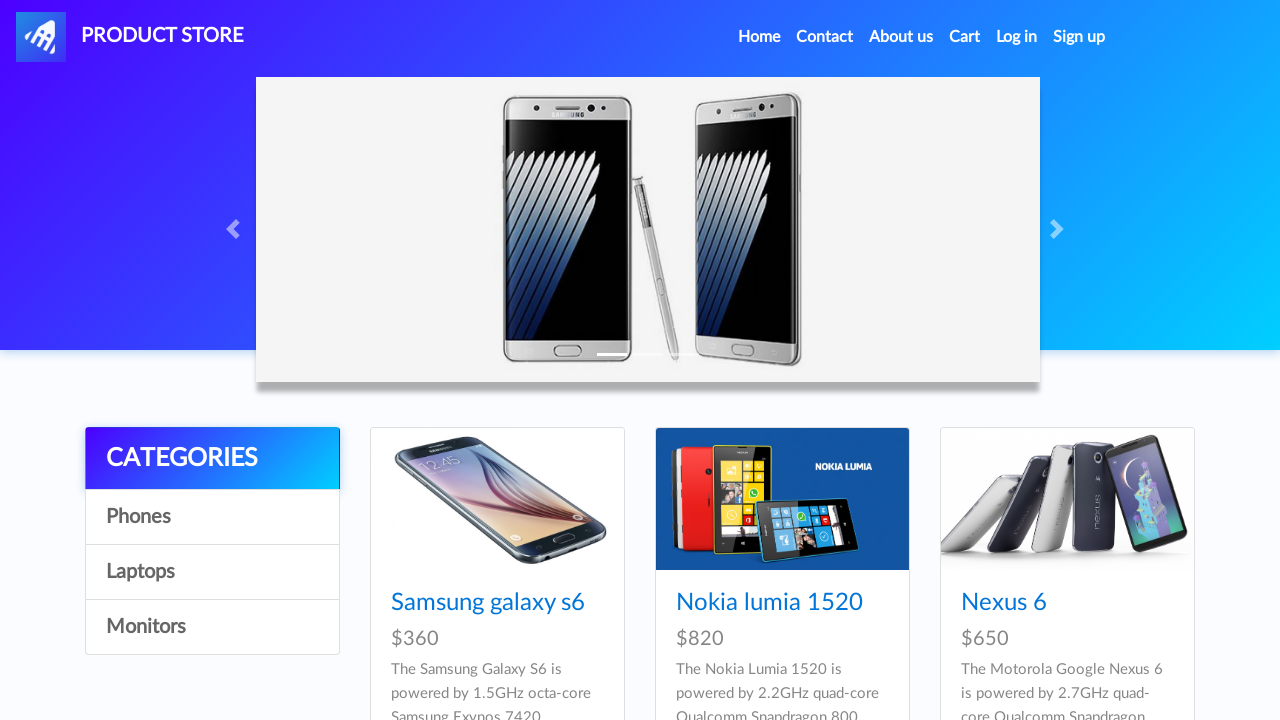

Clicked Contact button to open modal at (825, 37) on a[data-target='#exampleModal']
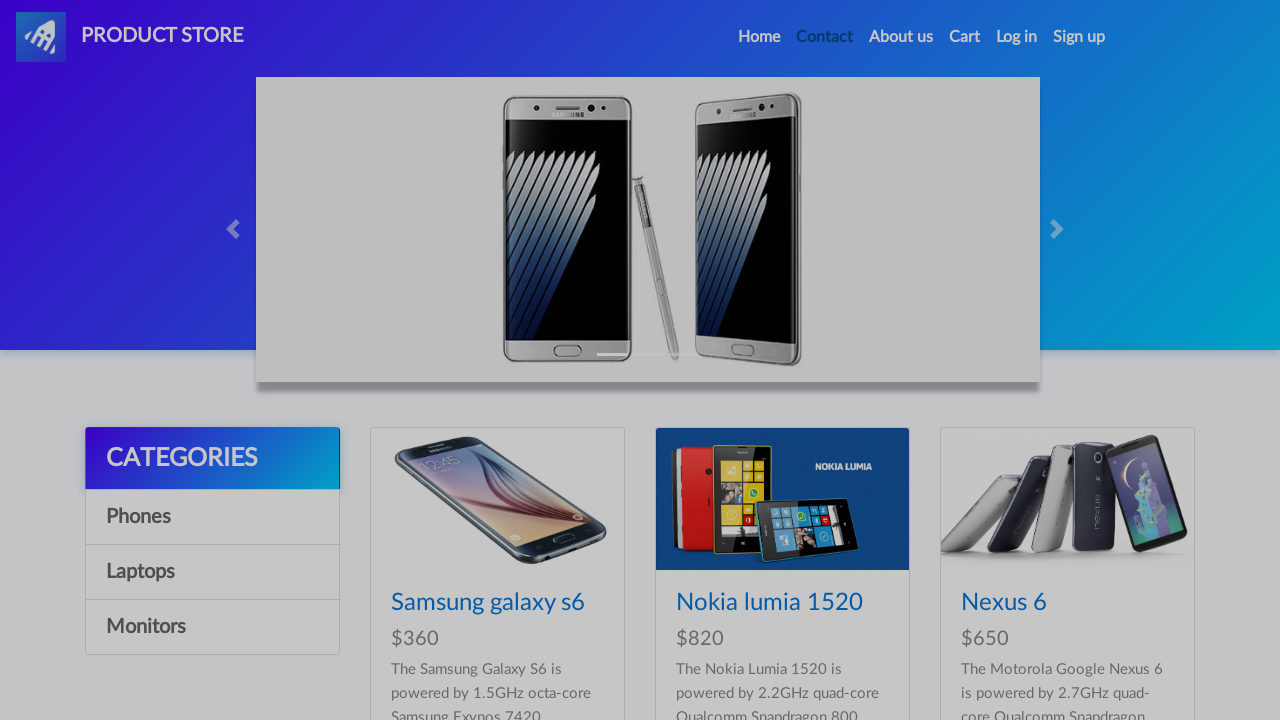

Contact modal appeared
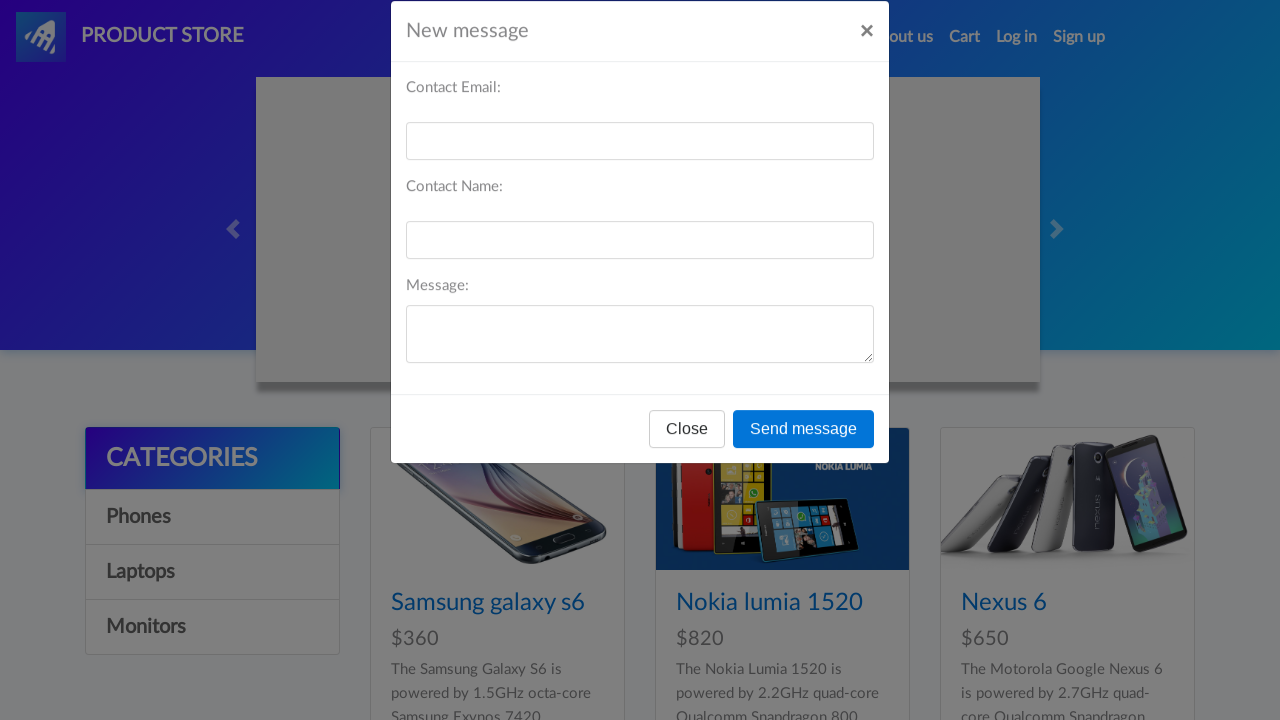

Filled email field with invalid format 'b!fg' on #recipient-email
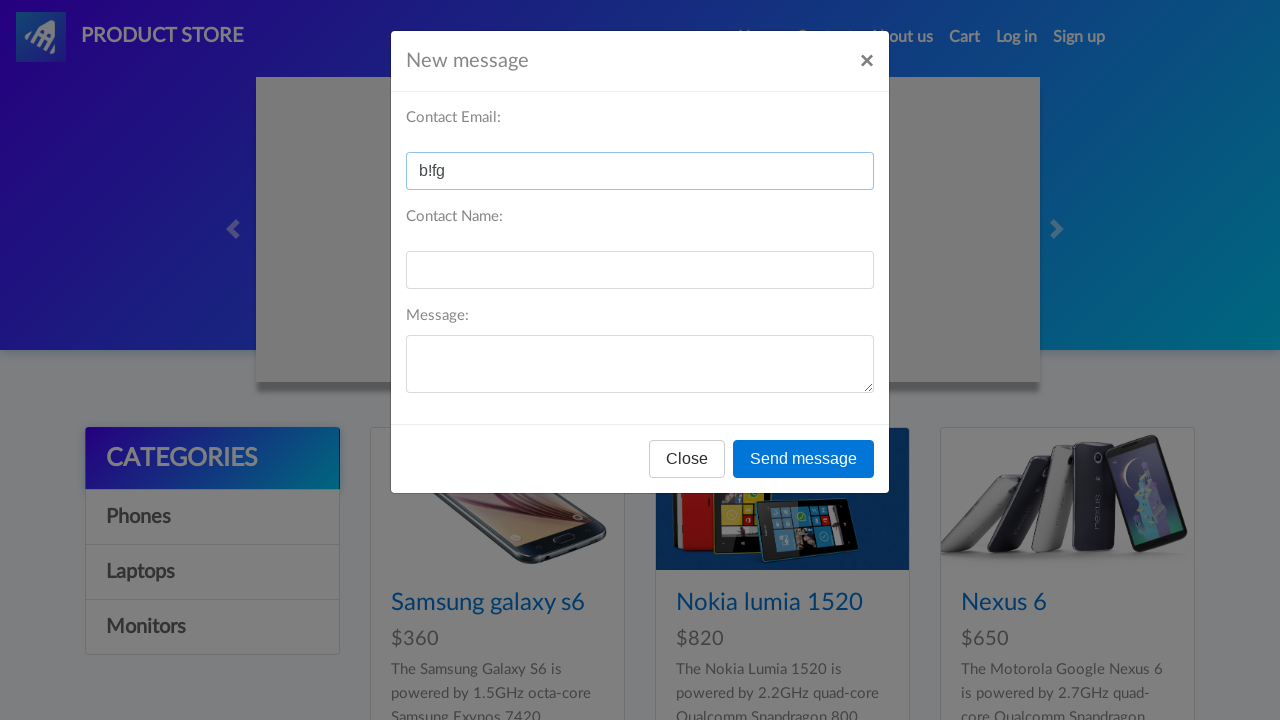

Filled name field with 'Jhon' on #recipient-name
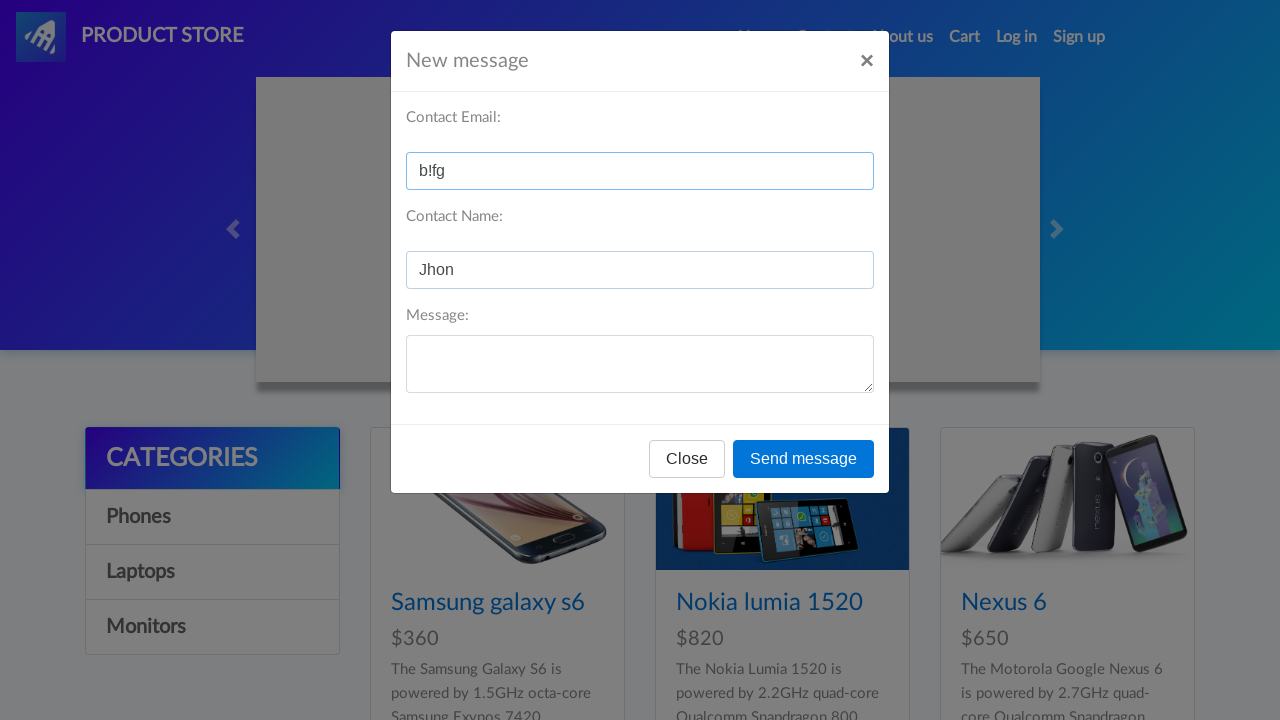

Filled message field with contact message on #message-text
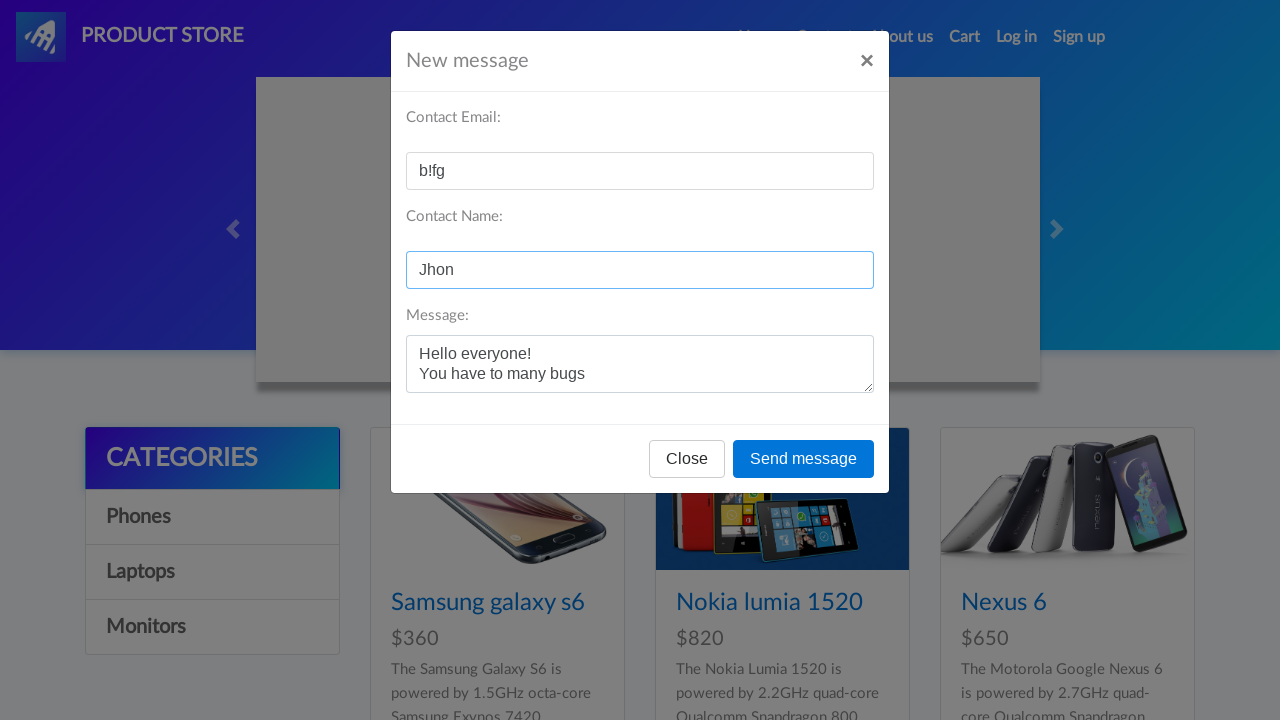

Clicked send message button with invalid email format at (804, 459) on button[onclick='send()']
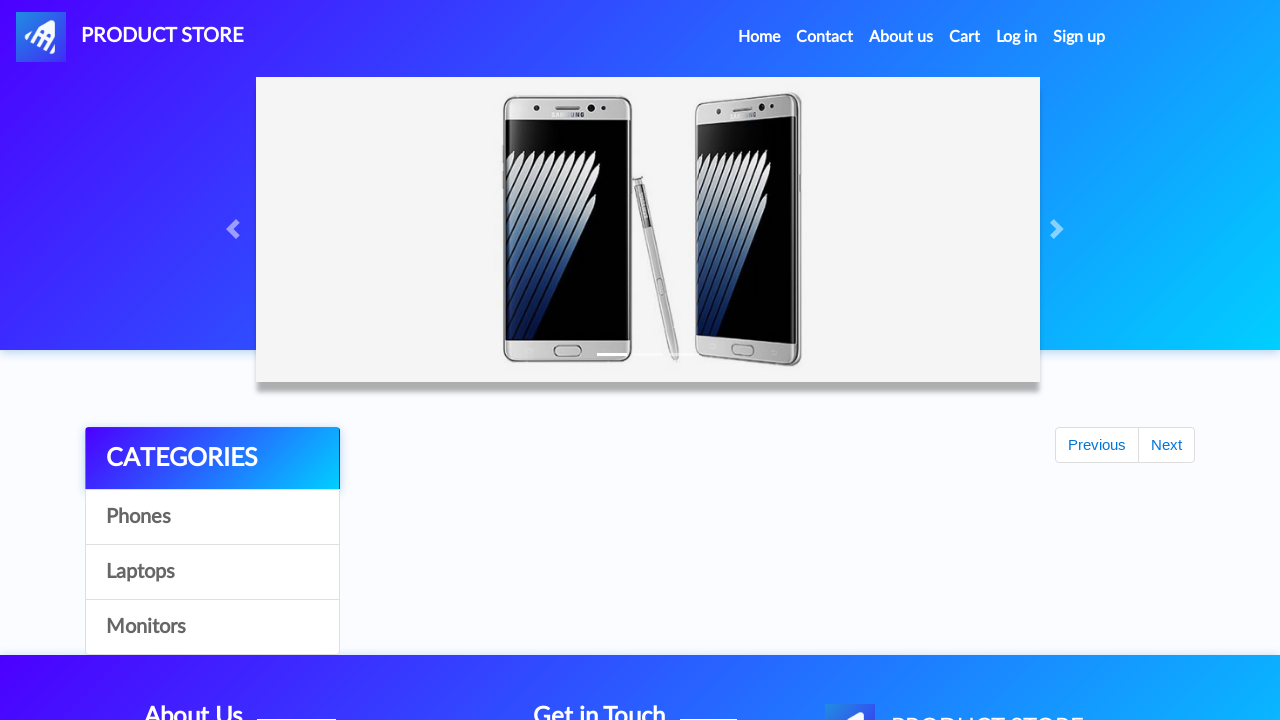

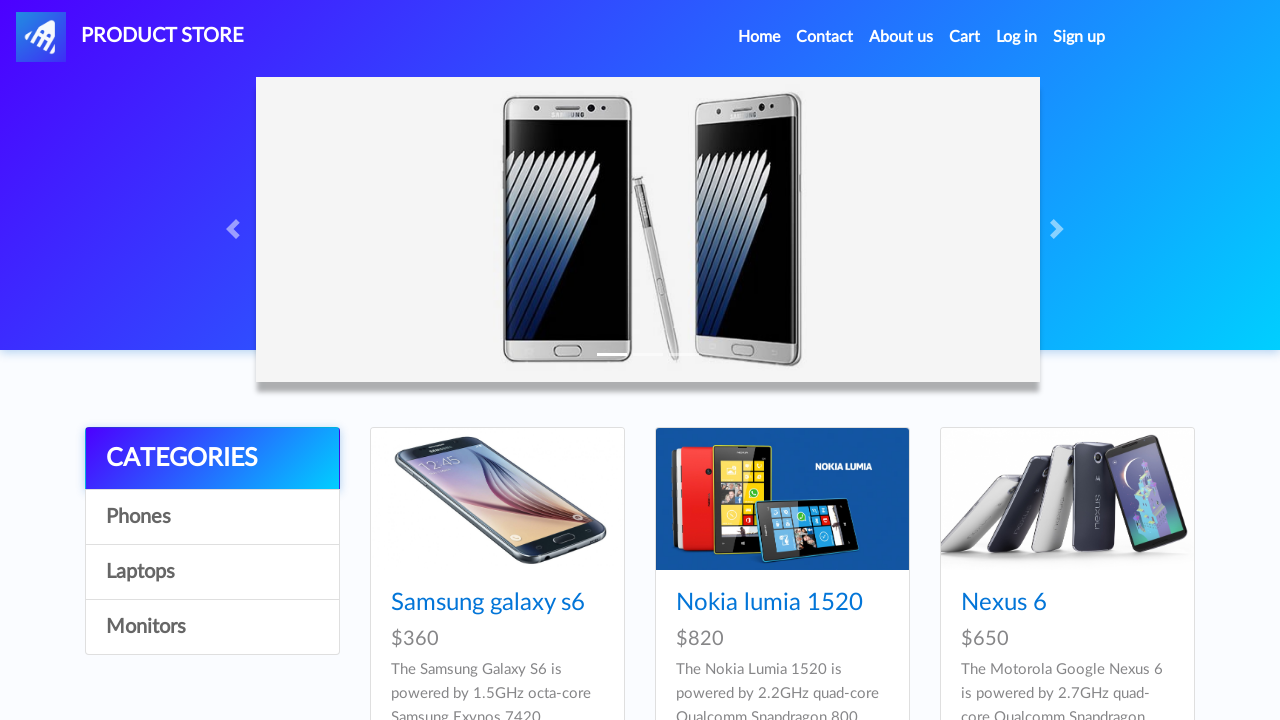